Navigates to ICICI Direct sector overview page and searches for a specific record (Wipro) in a web table, checking if it appears in the first row or elsewhere

Starting URL: https://www.icicidirect.com/equity/sector-overview

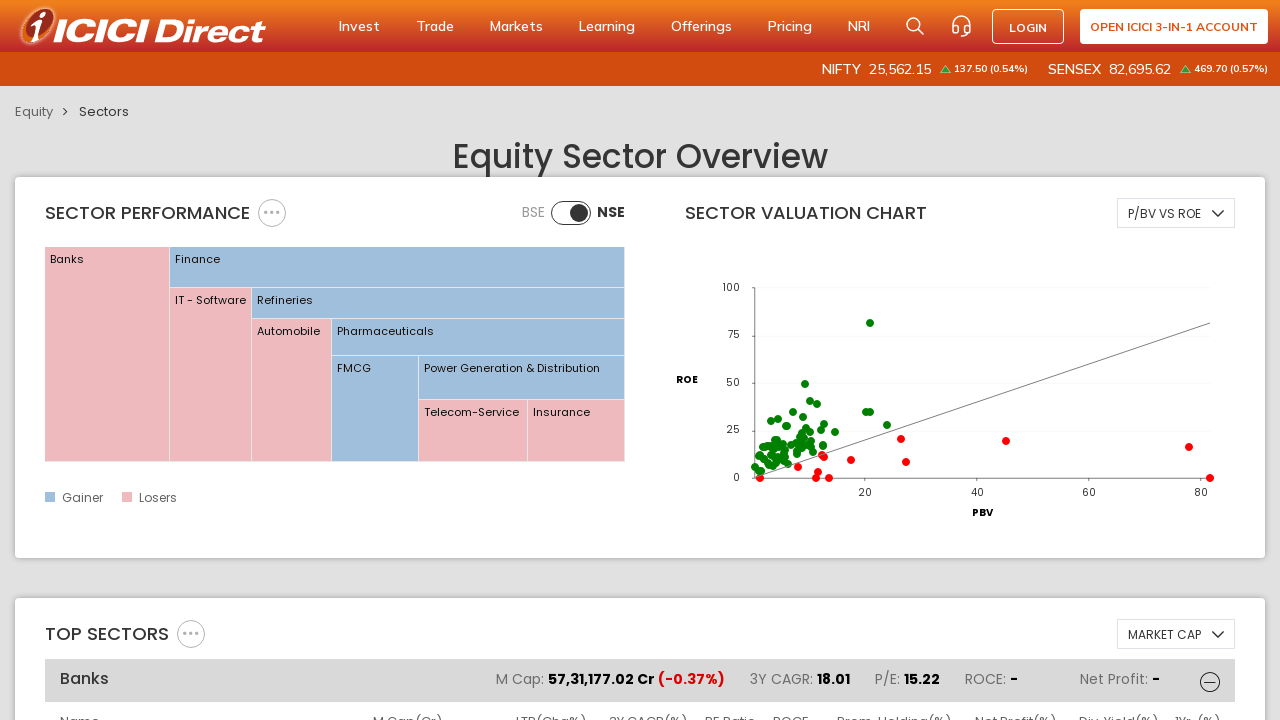

Waited for sector table to load
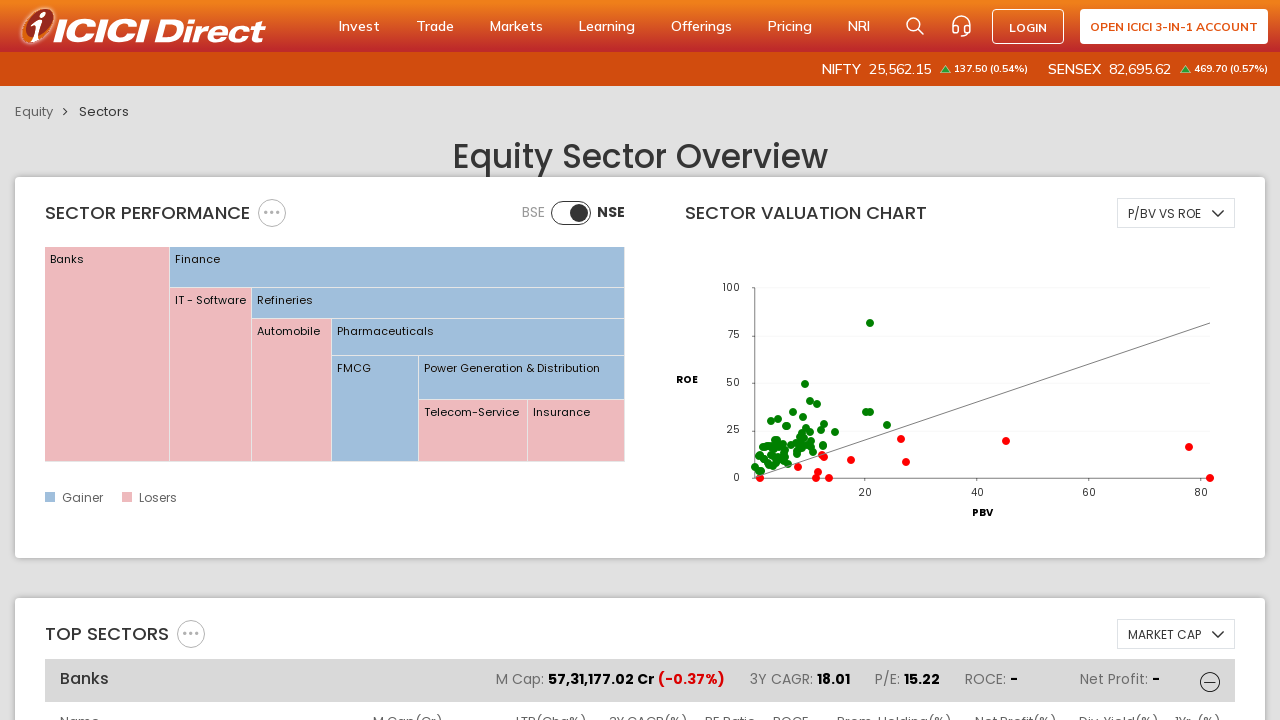

Located sector table element
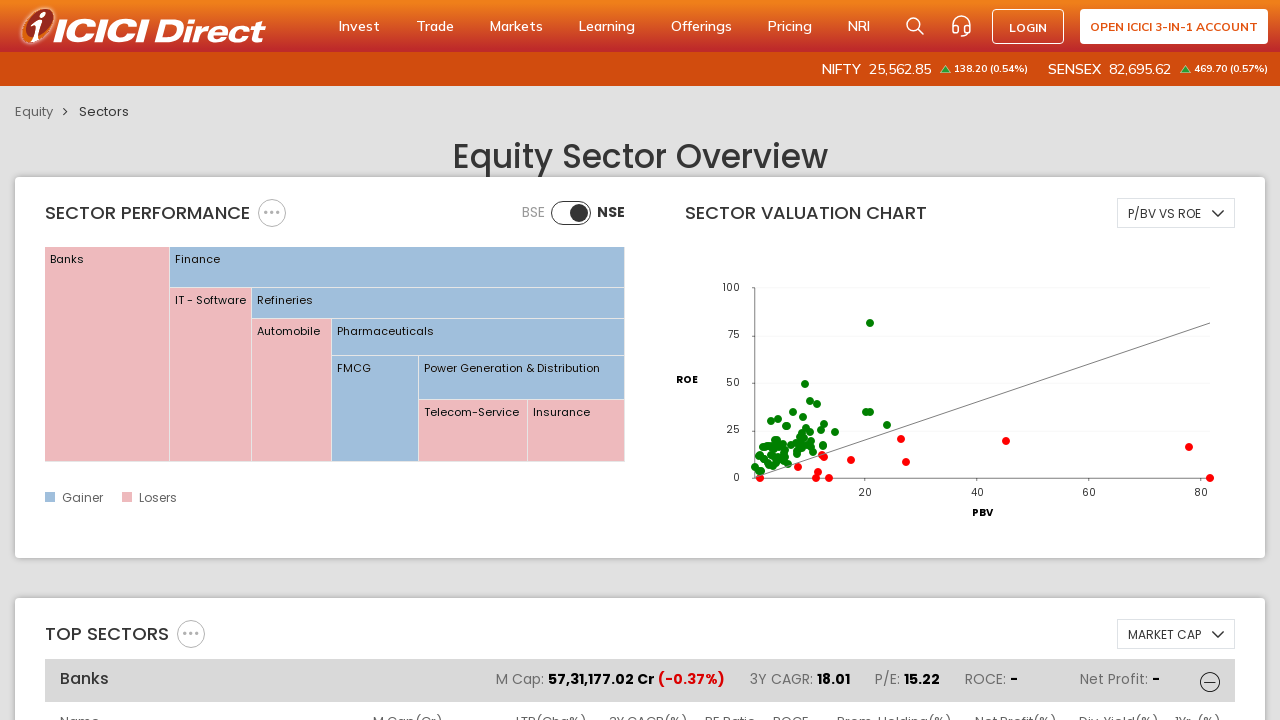

Retrieved all table rows
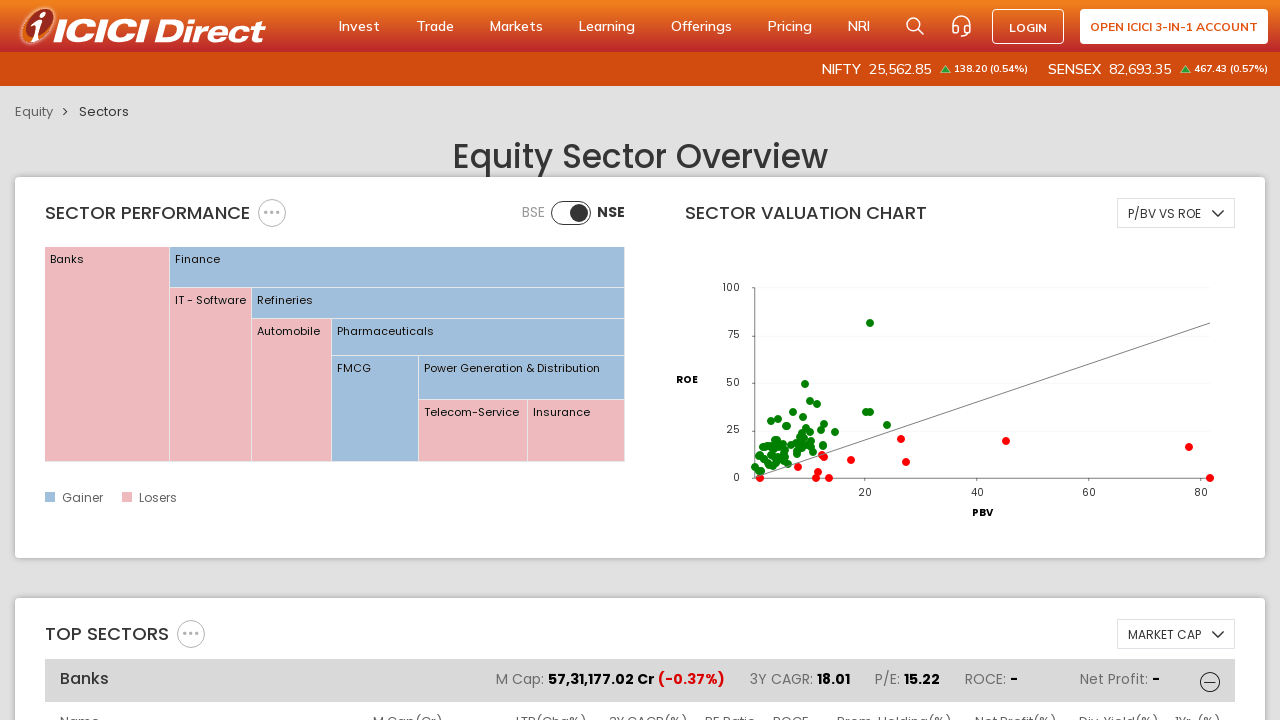

Removed header row from table rows
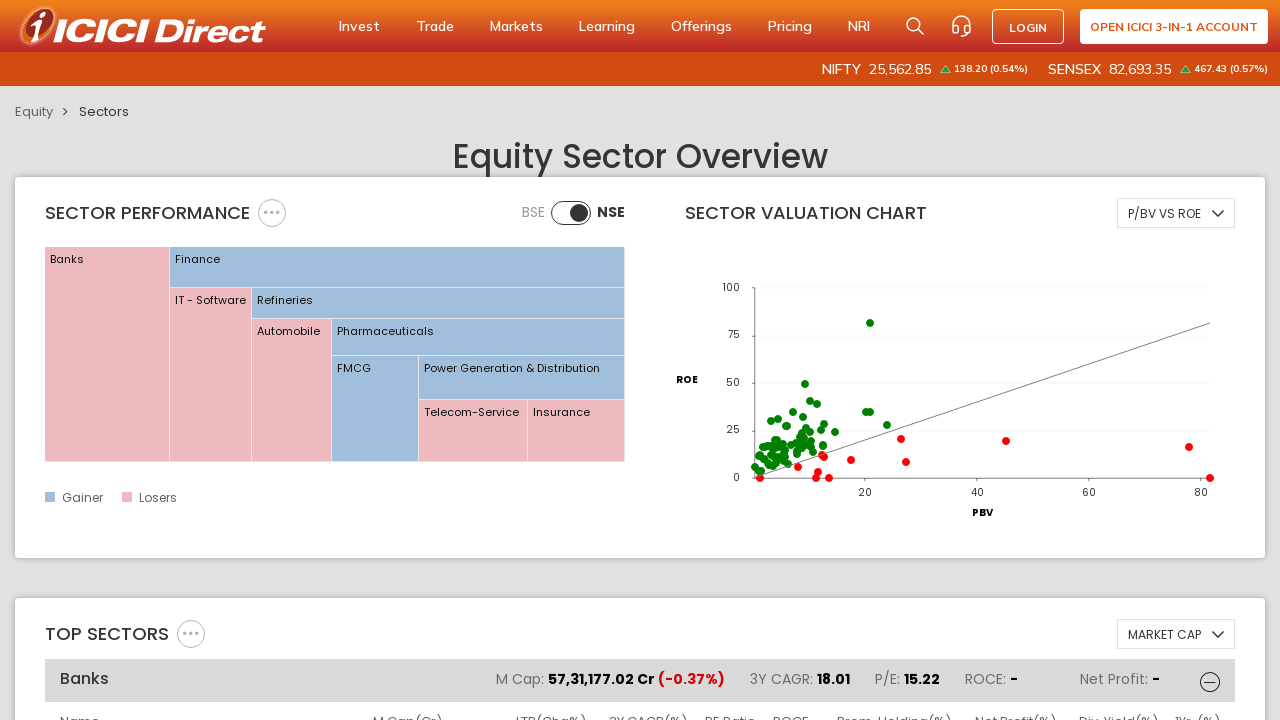

Checked row 1 for 'Wipro' record
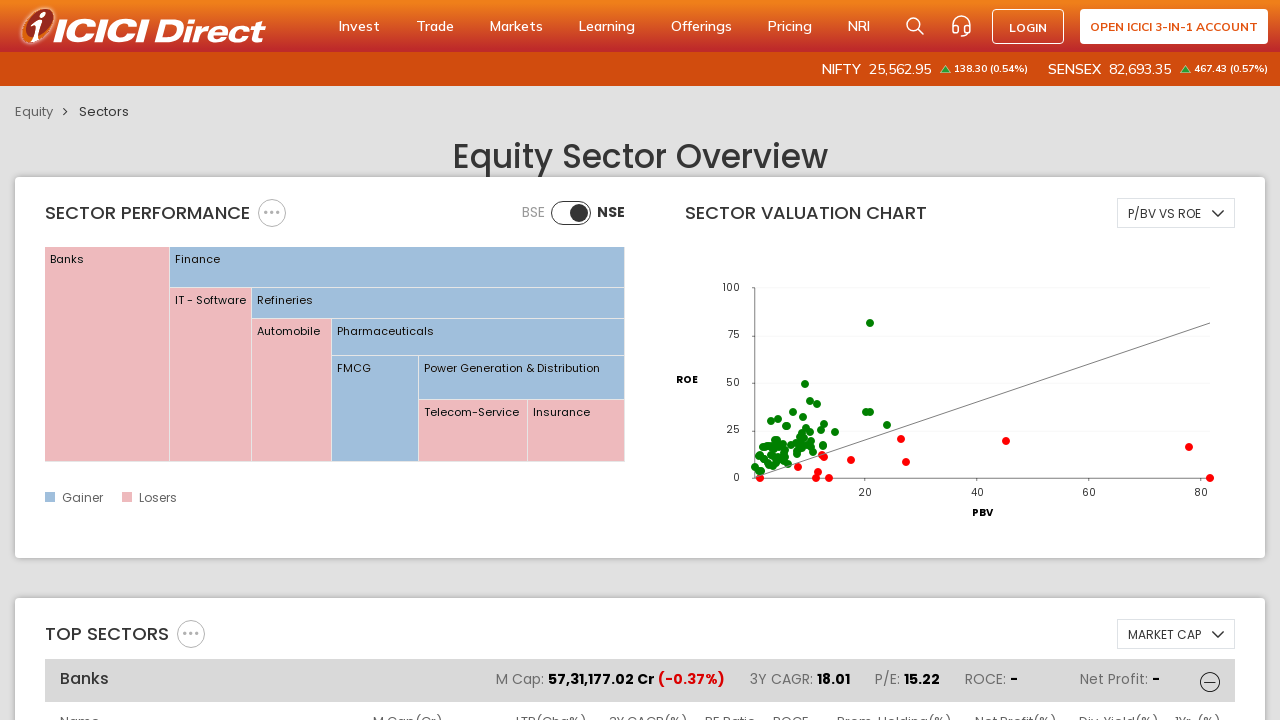

Checked row 2 for 'Wipro' record
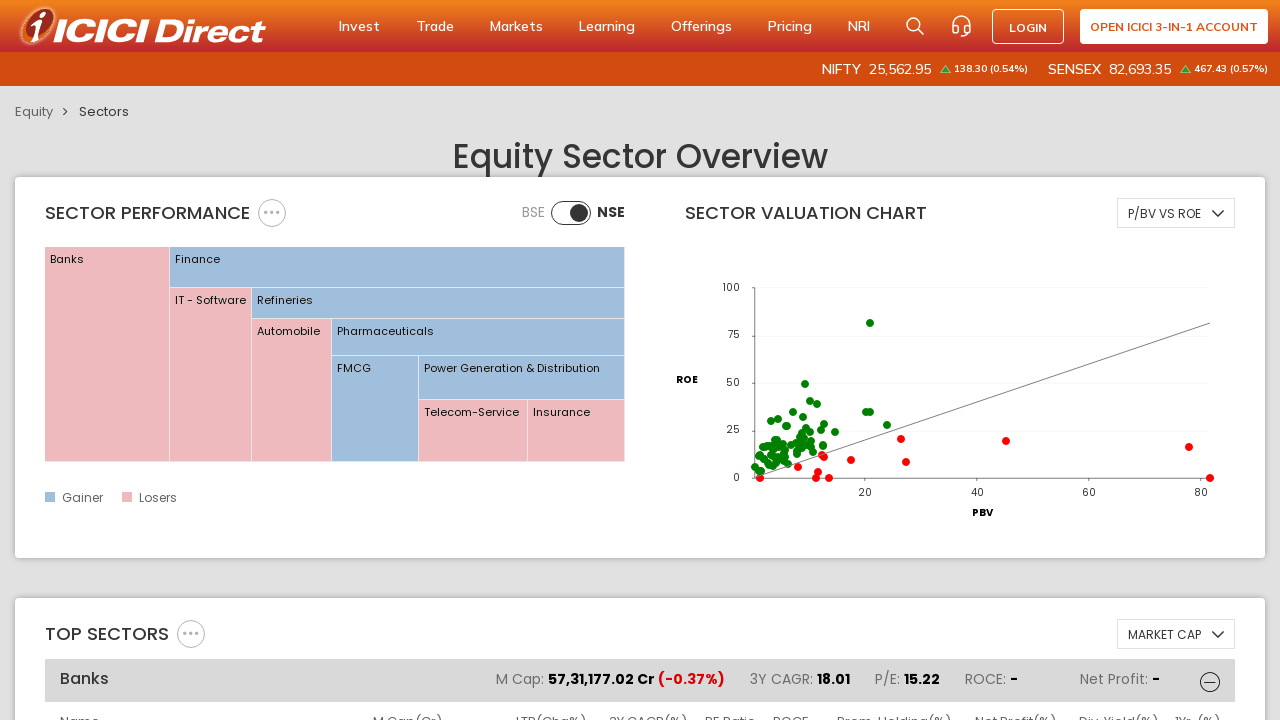

Checked row 3 for 'Wipro' record
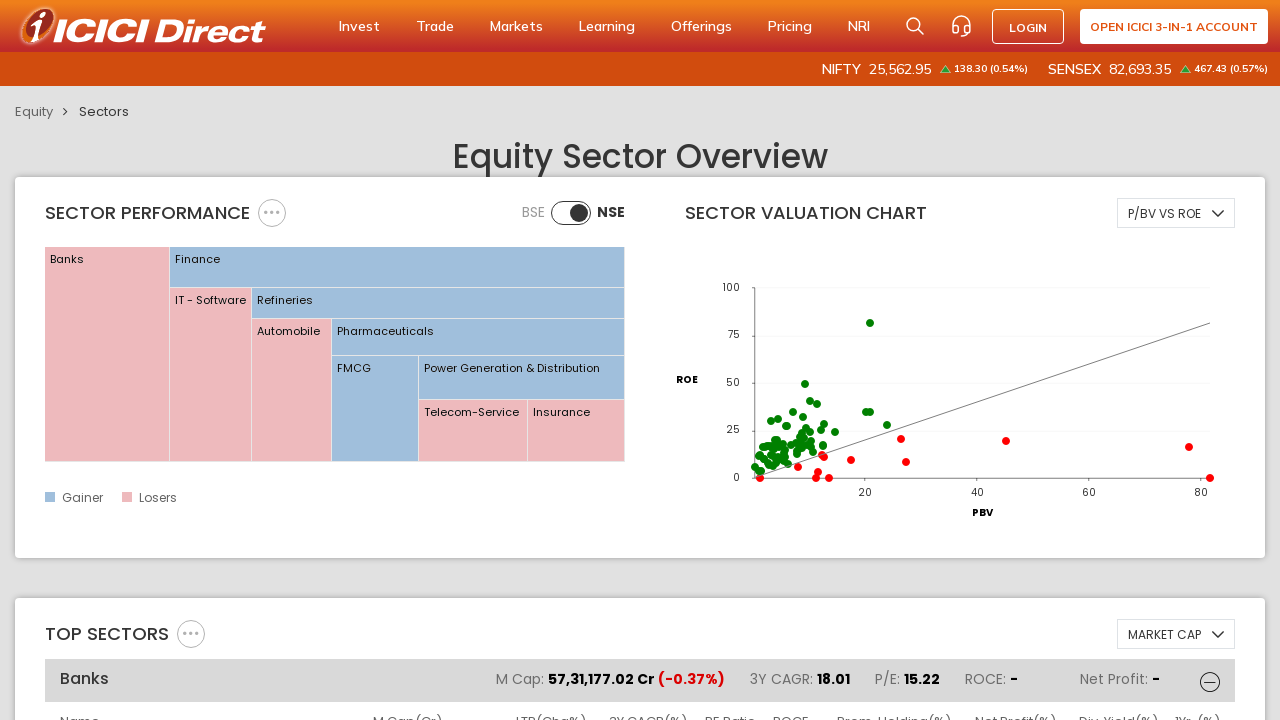

Checked row 4 for 'Wipro' record
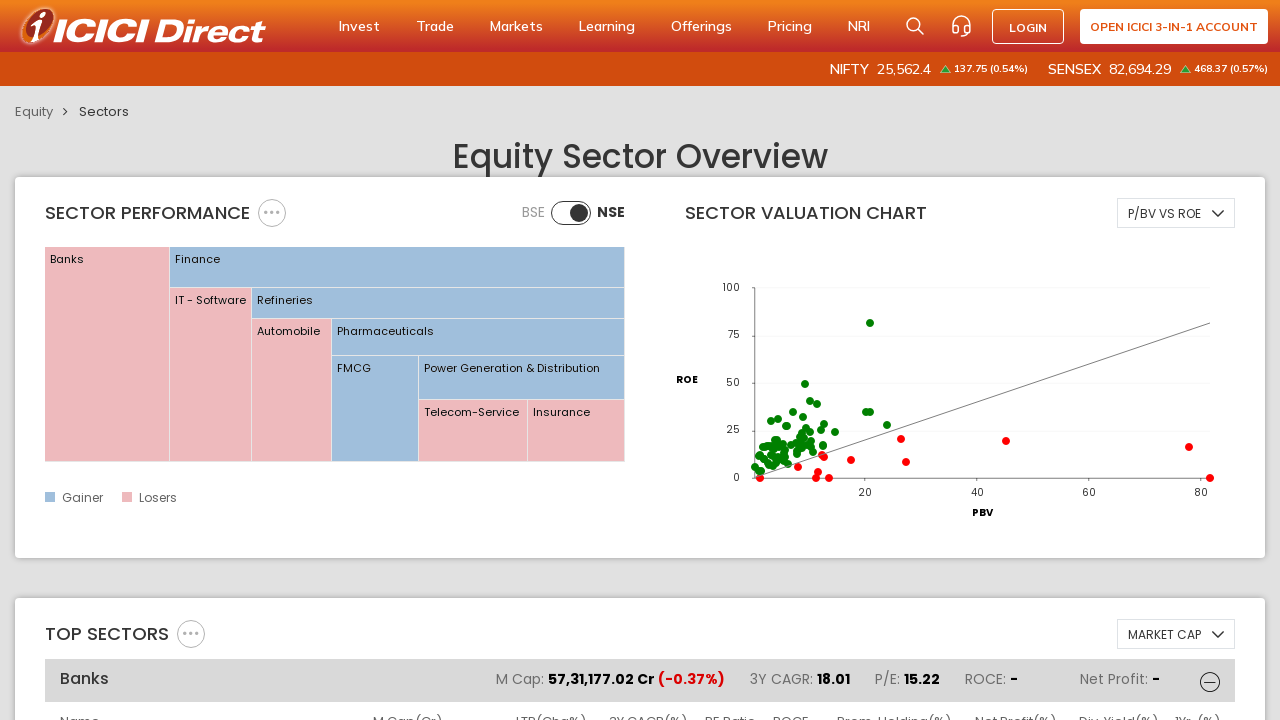

Checked row 5 for 'Wipro' record
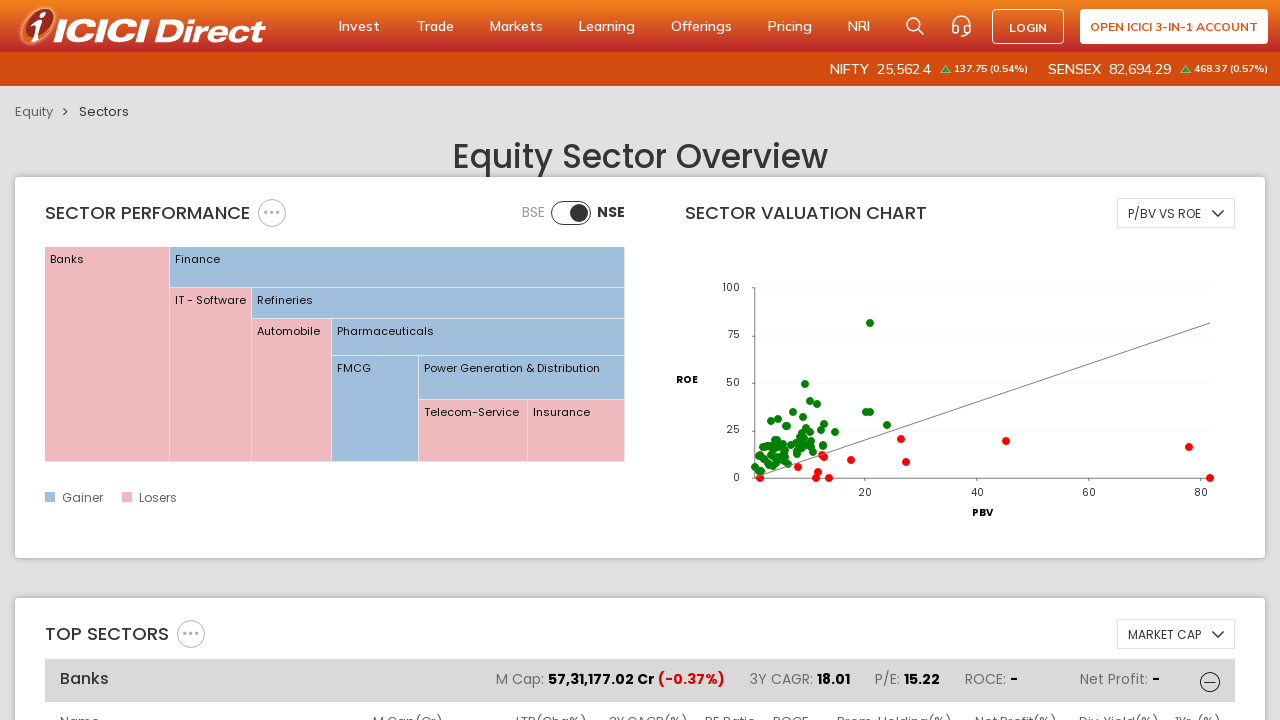

Test completed - Wipro record found: False
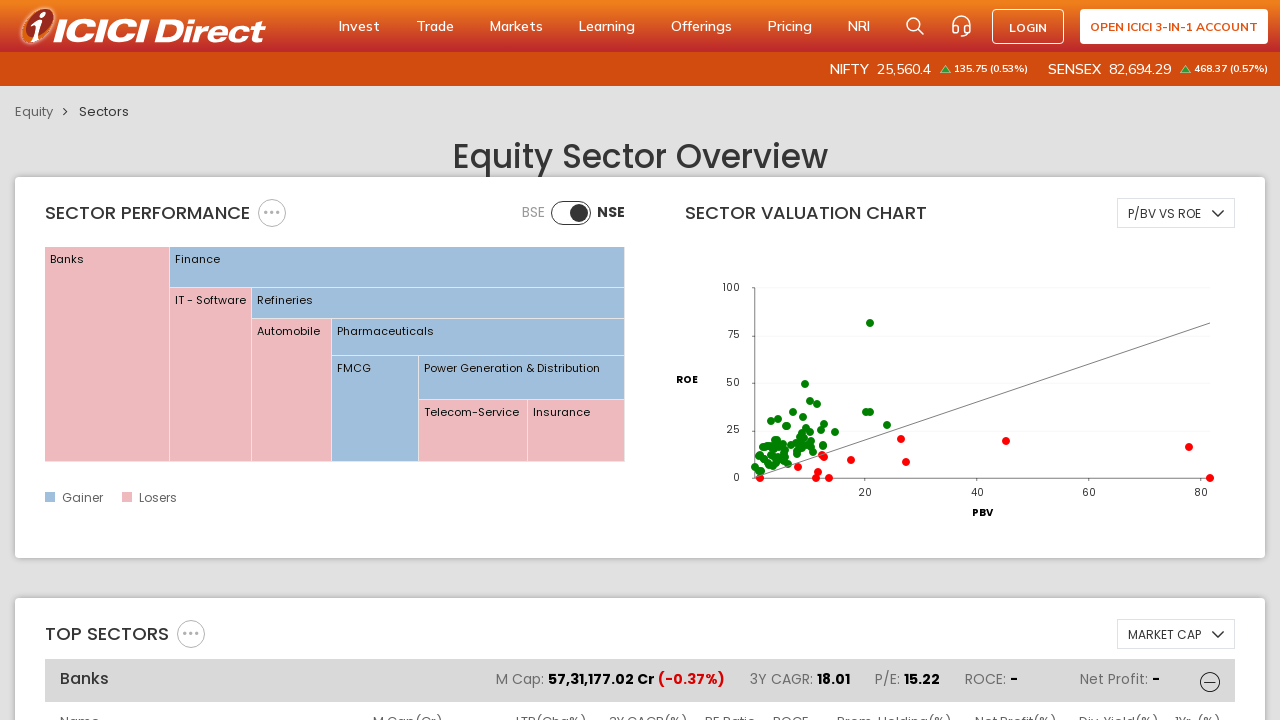

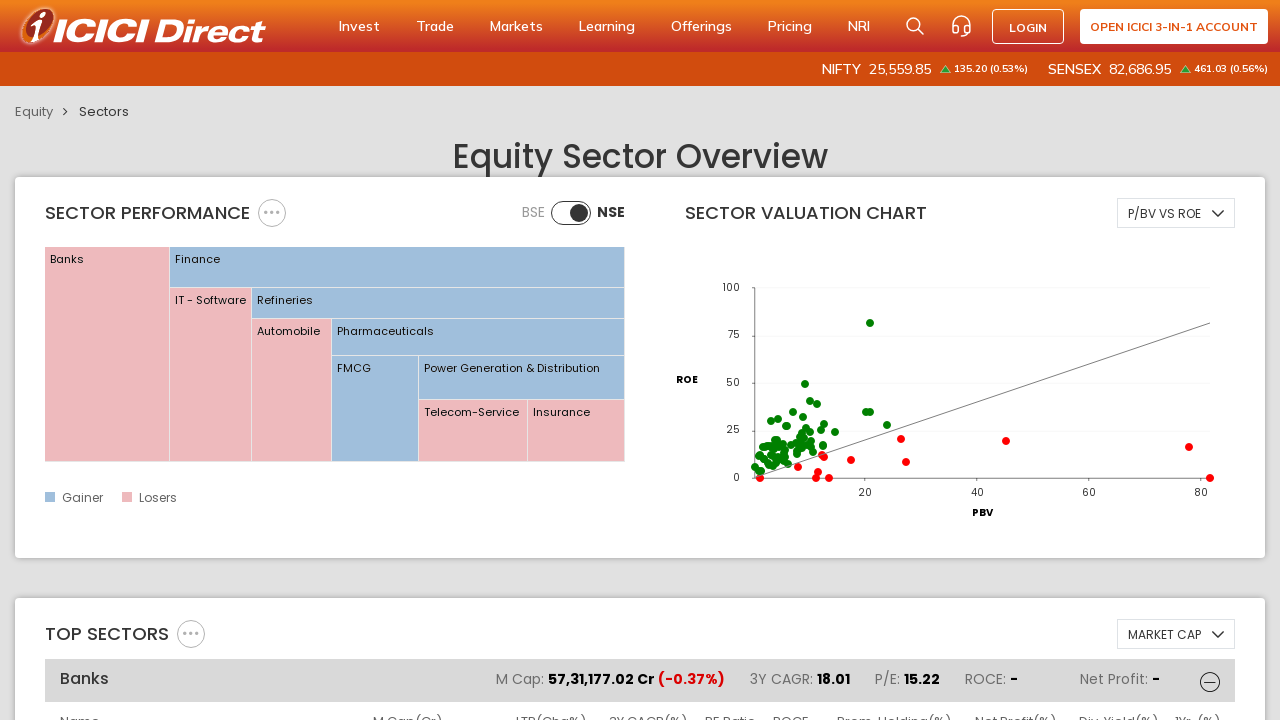